Tests Lorem Ipsum generator byte mode with -1 input to verify default behavior

Starting URL: https://lipsum.com/

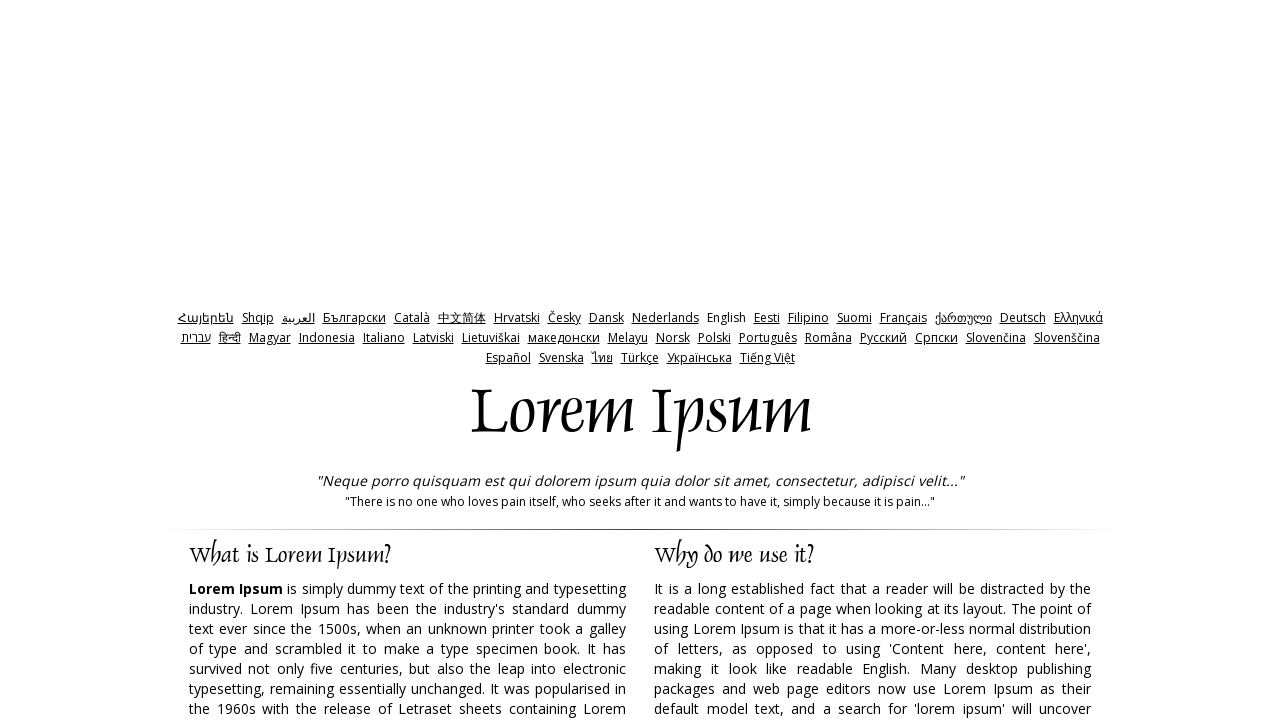

Cleared the amount input field on input[name='amount']
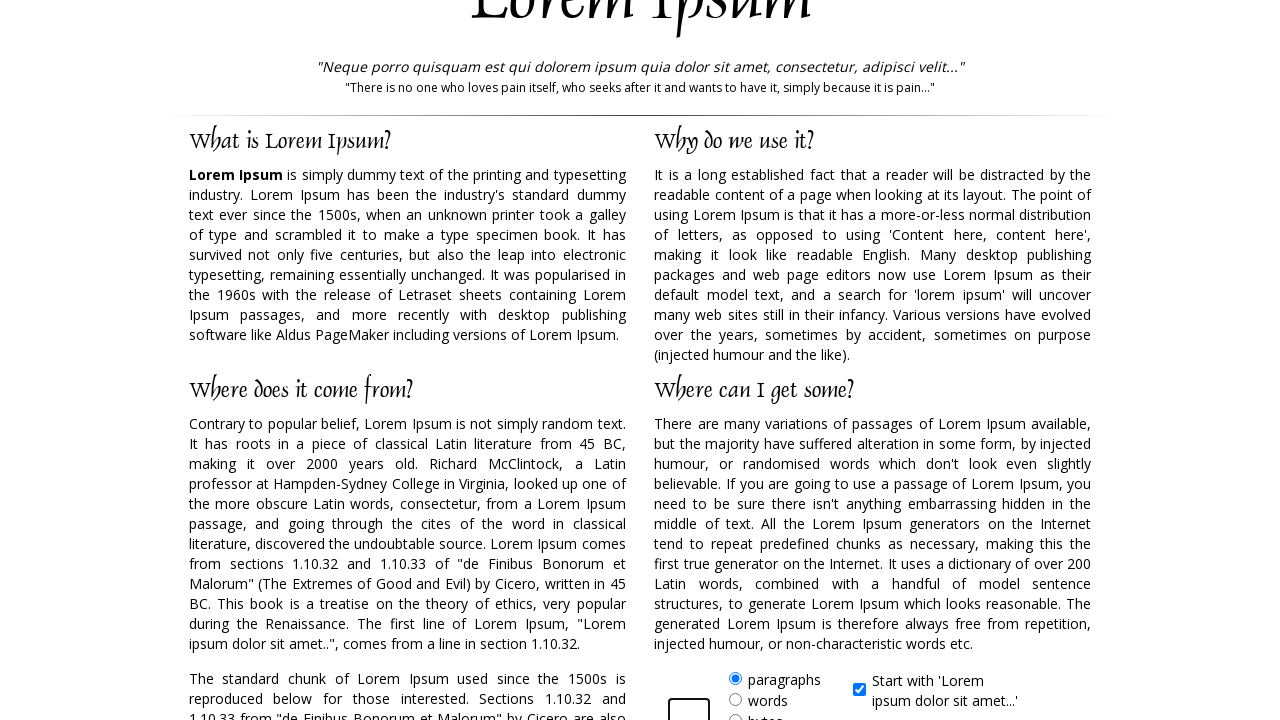

Clicked on 'bytes' radio button at (765, 711) on xpath=//form//label[@for='bytes']
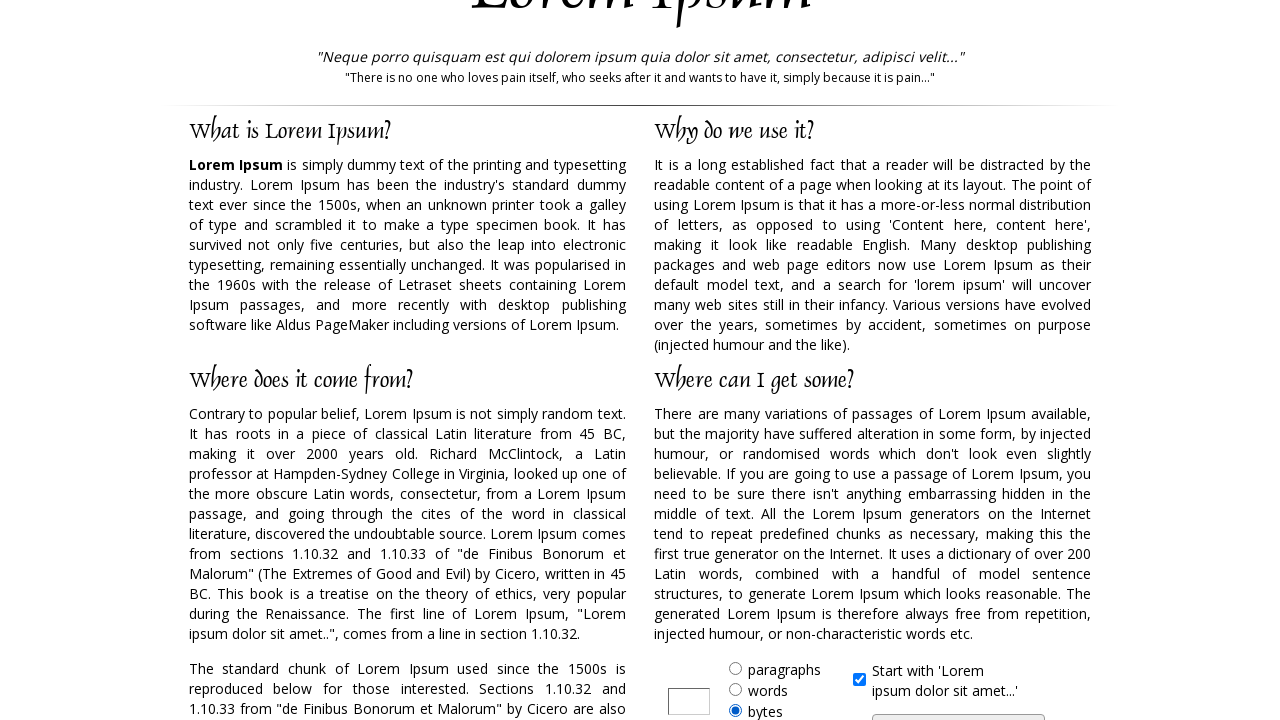

Entered -1 in the amount field on input[name='amount']
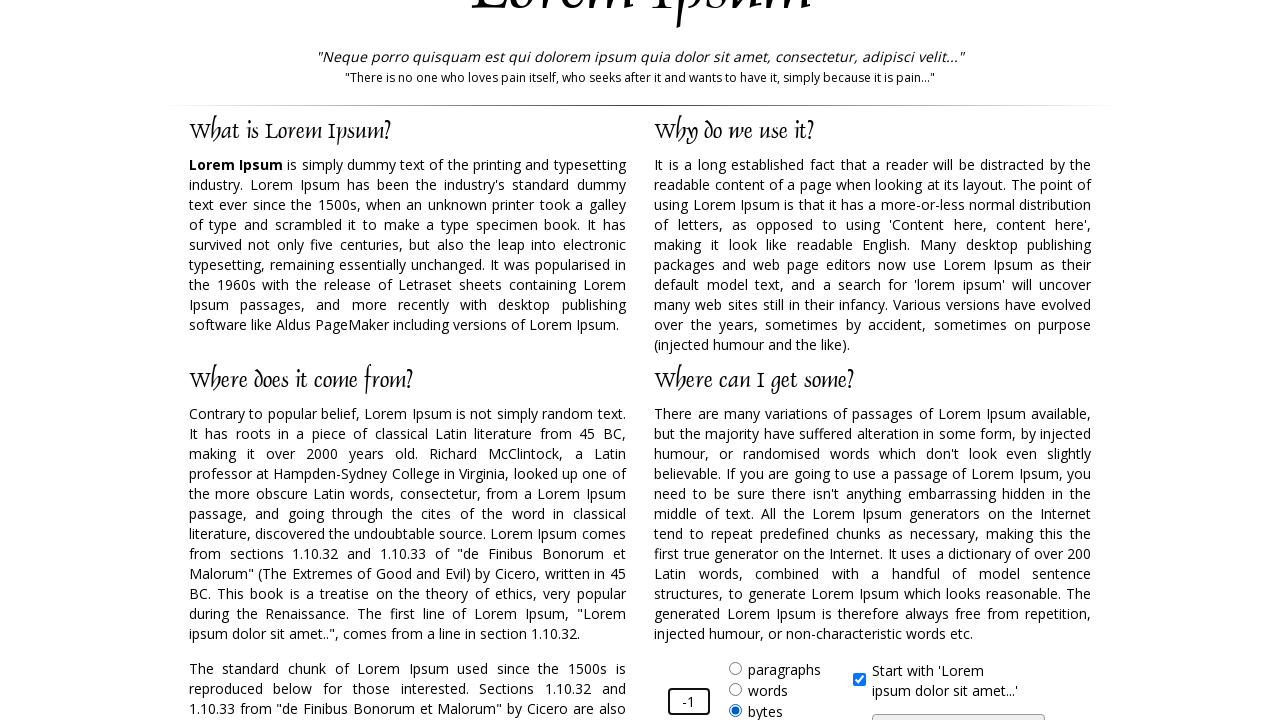

Clicked Generate Lorem Ipsum button at (958, 707) on input#generate
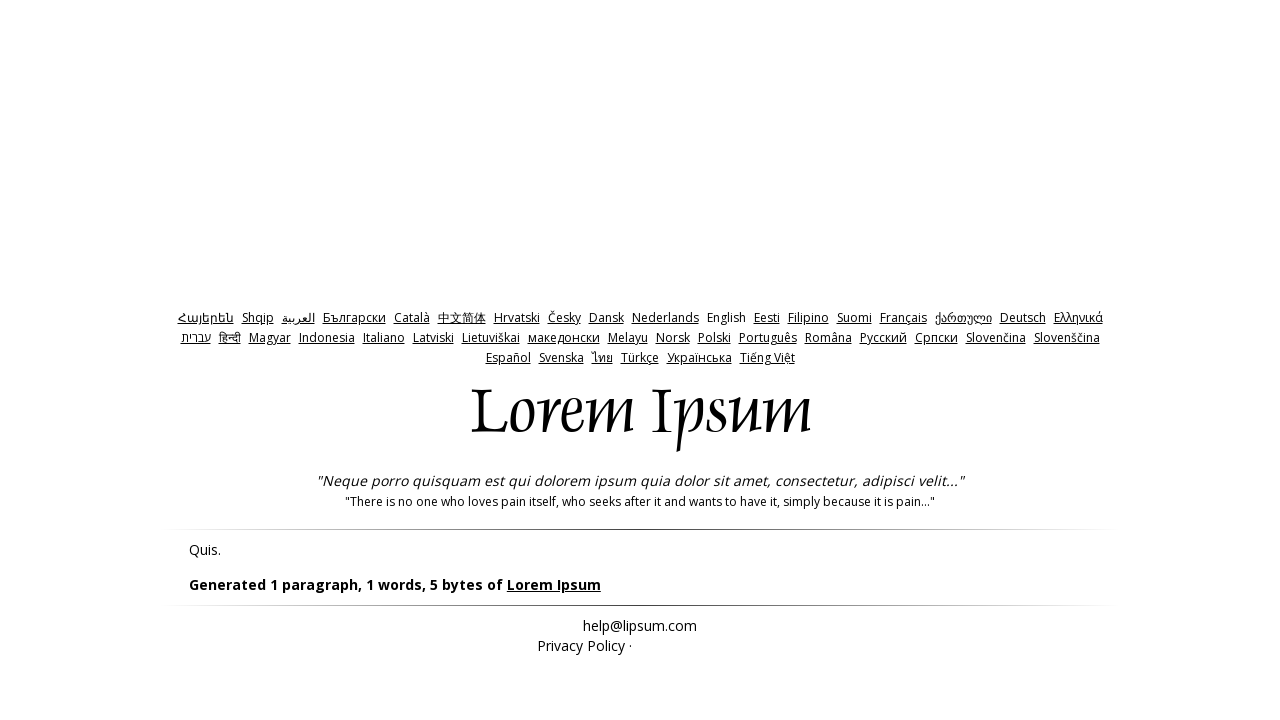

Generated result info appeared
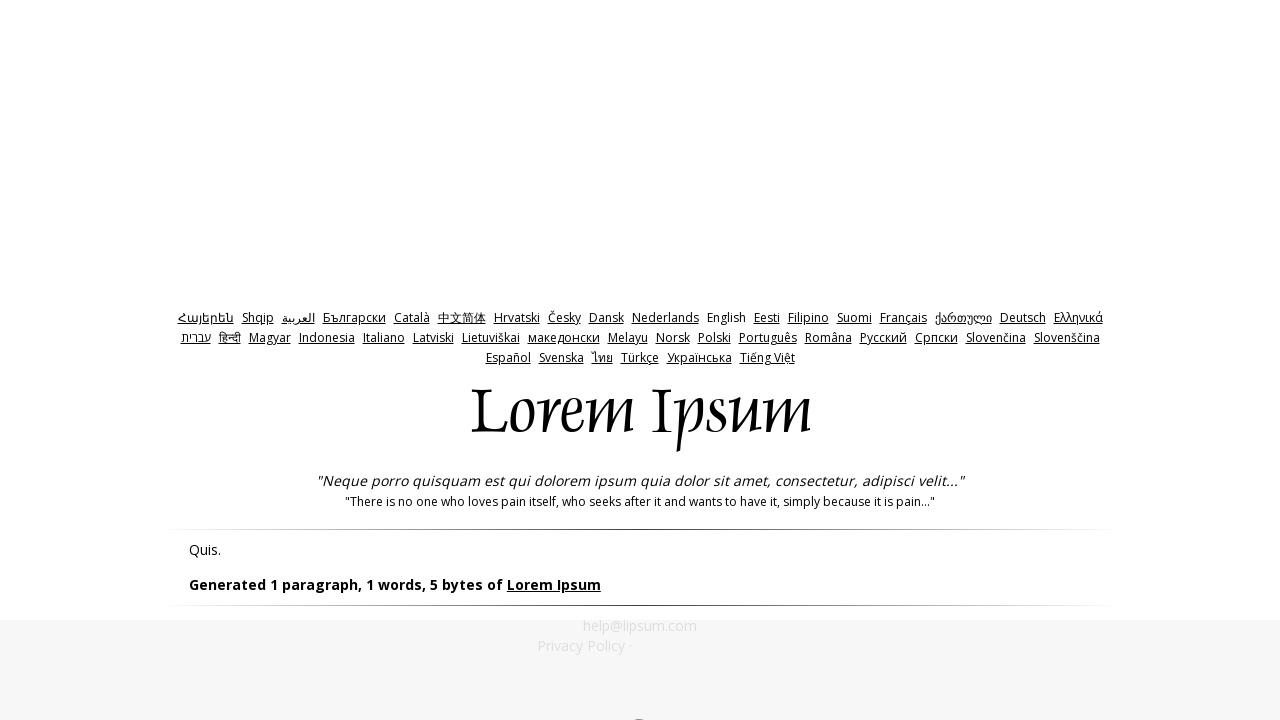

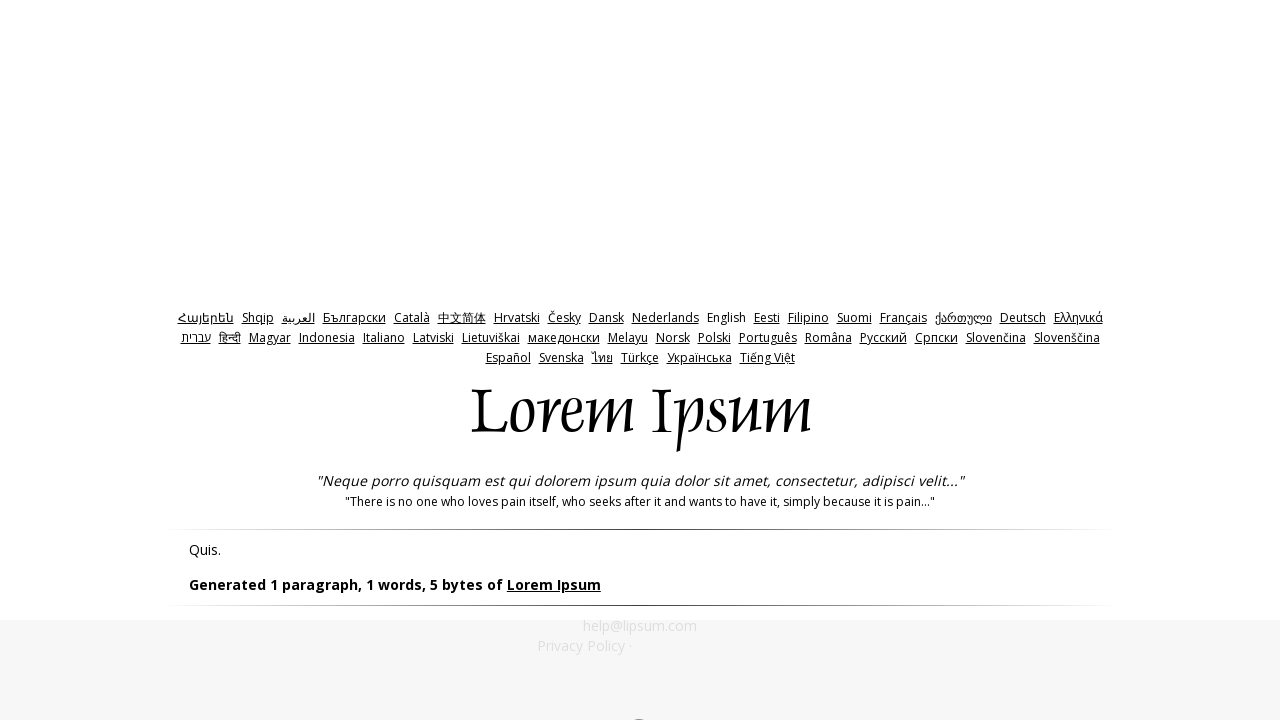